Tests author registration functionality by clicking the register button and filling out a form with ORCID, name, surname, email, and affiliation fields, then saving the entry.

Starting URL: https://rodrigoscarvalho.github.io/projetodac-front-end/autores

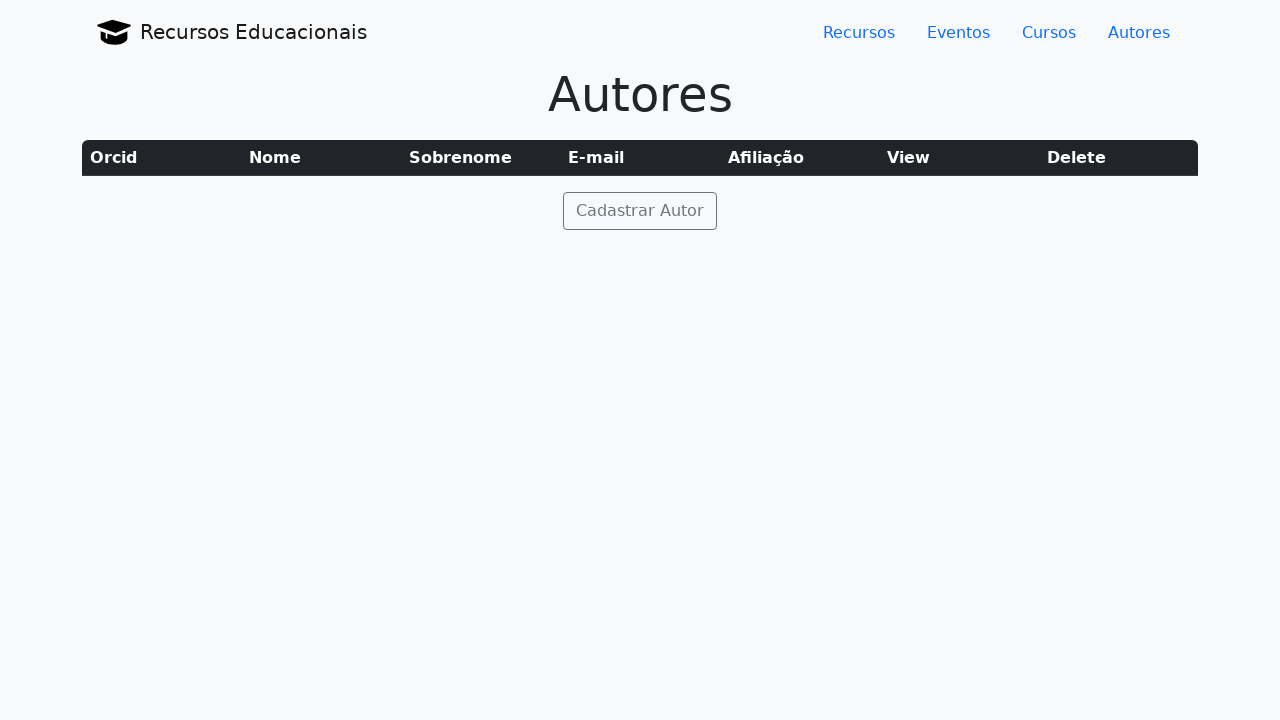

Clicked the register/add author button at (640, 211) on xpath=/html/body/app-root/app-autor/div/div[3]/div/a
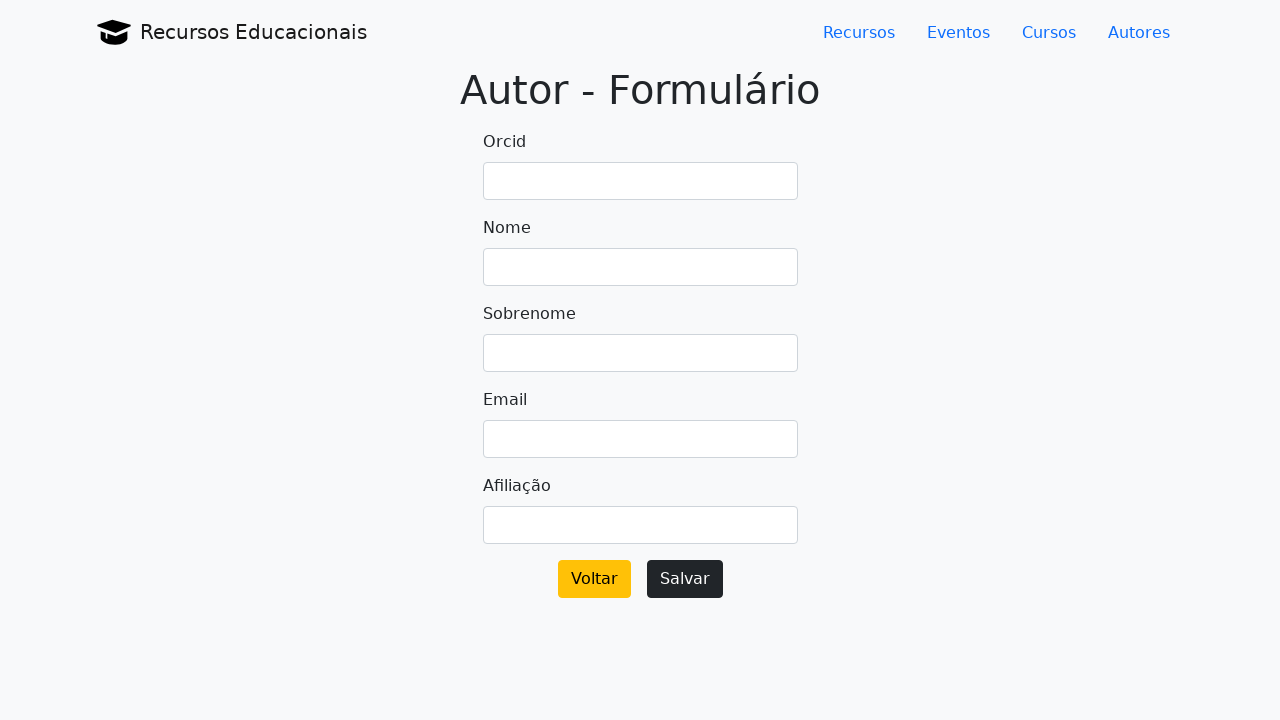

Author registration form loaded
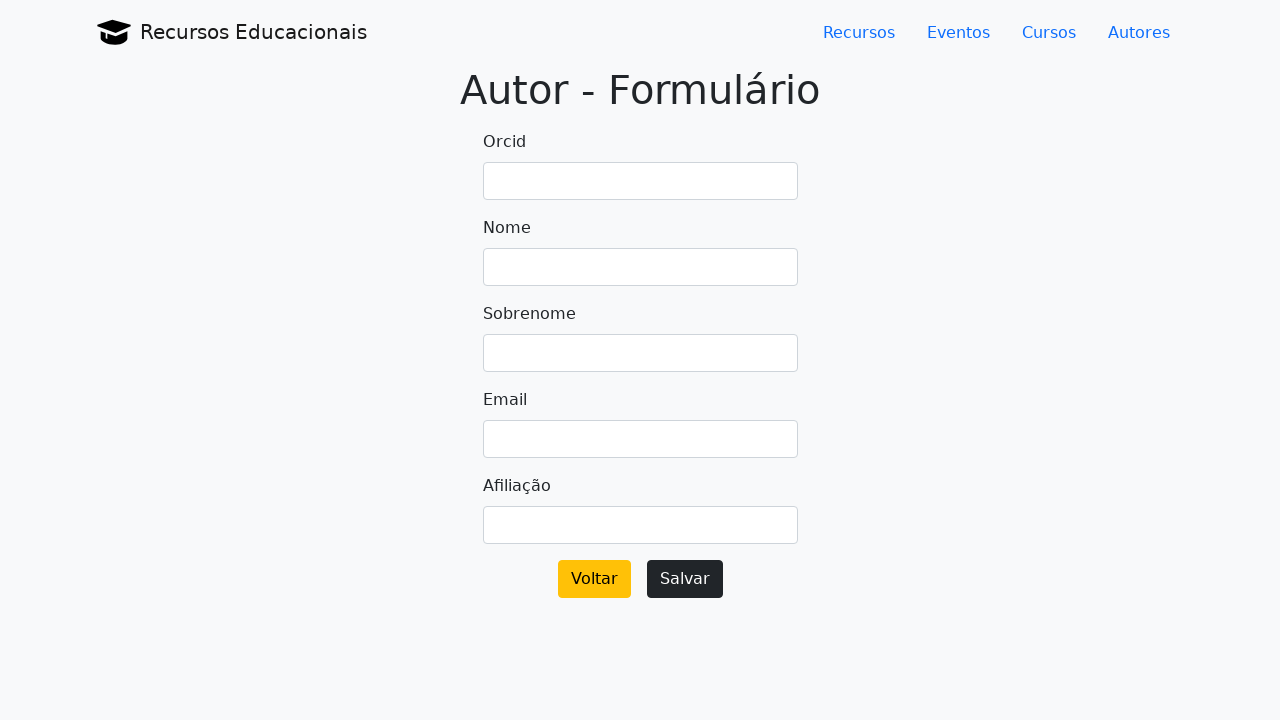

Filled ORCID field with value: 1221445857496233 on #orcidInput
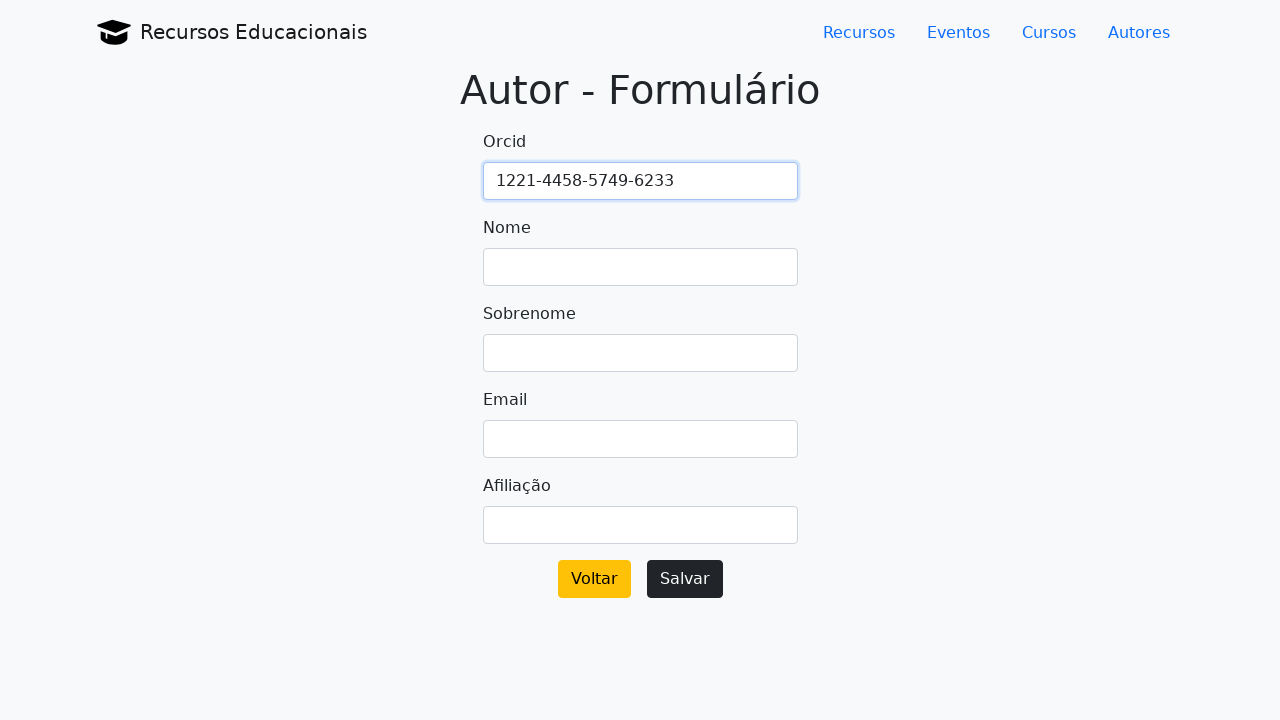

Filled name field with: Mário on #nomeInput
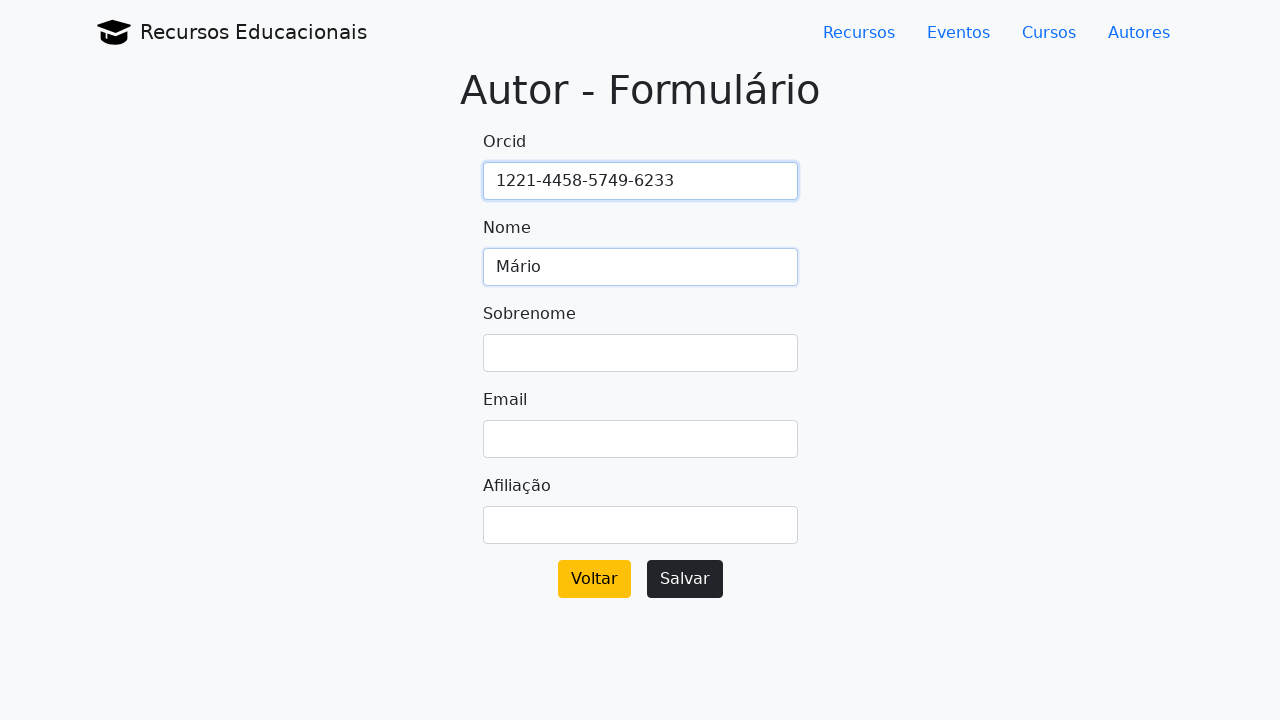

Filled surname field with: Proctator on #sobrenomeInput
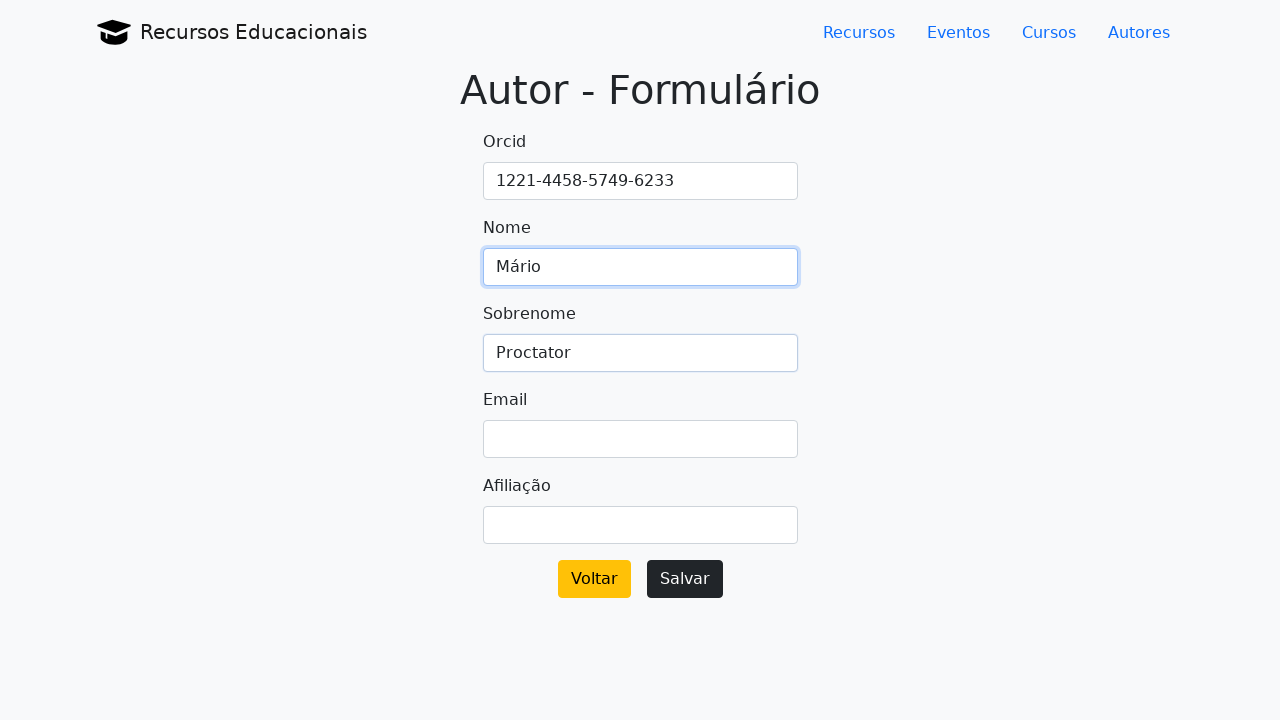

Filled email field with: teste@selenium.com on #emailInput
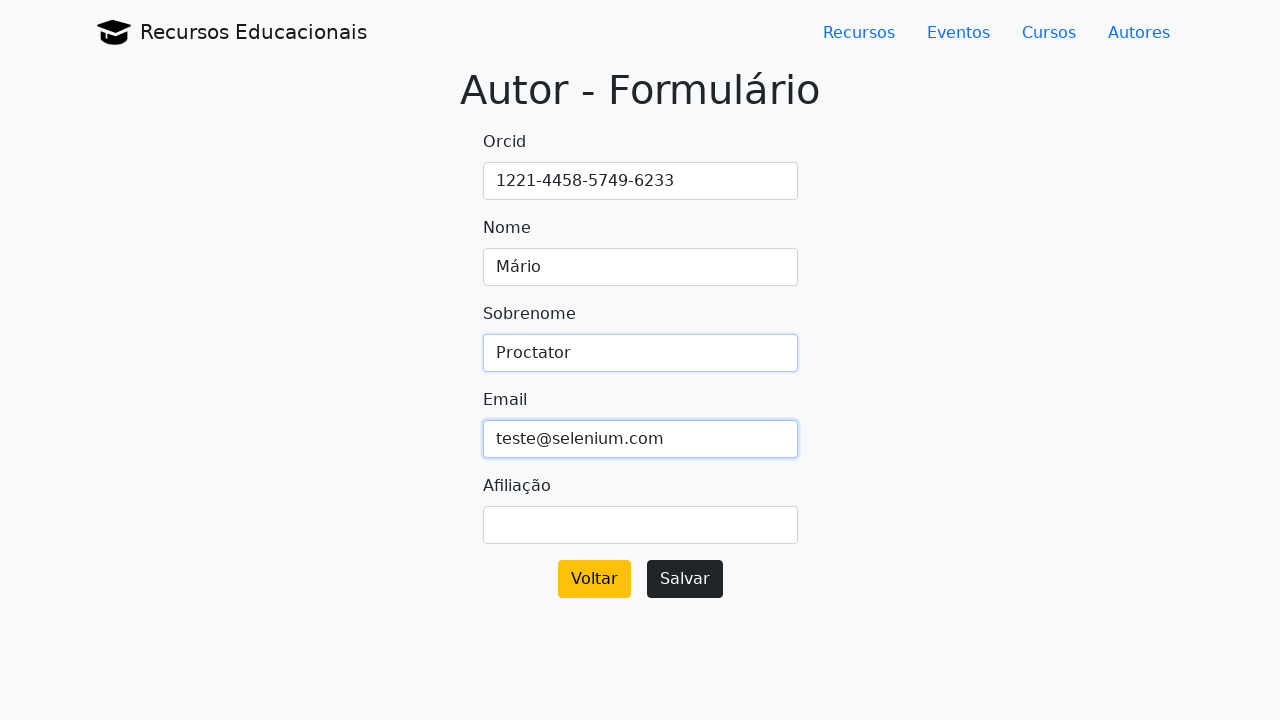

Filled affiliation field with: UFF on #afiliacaoInput
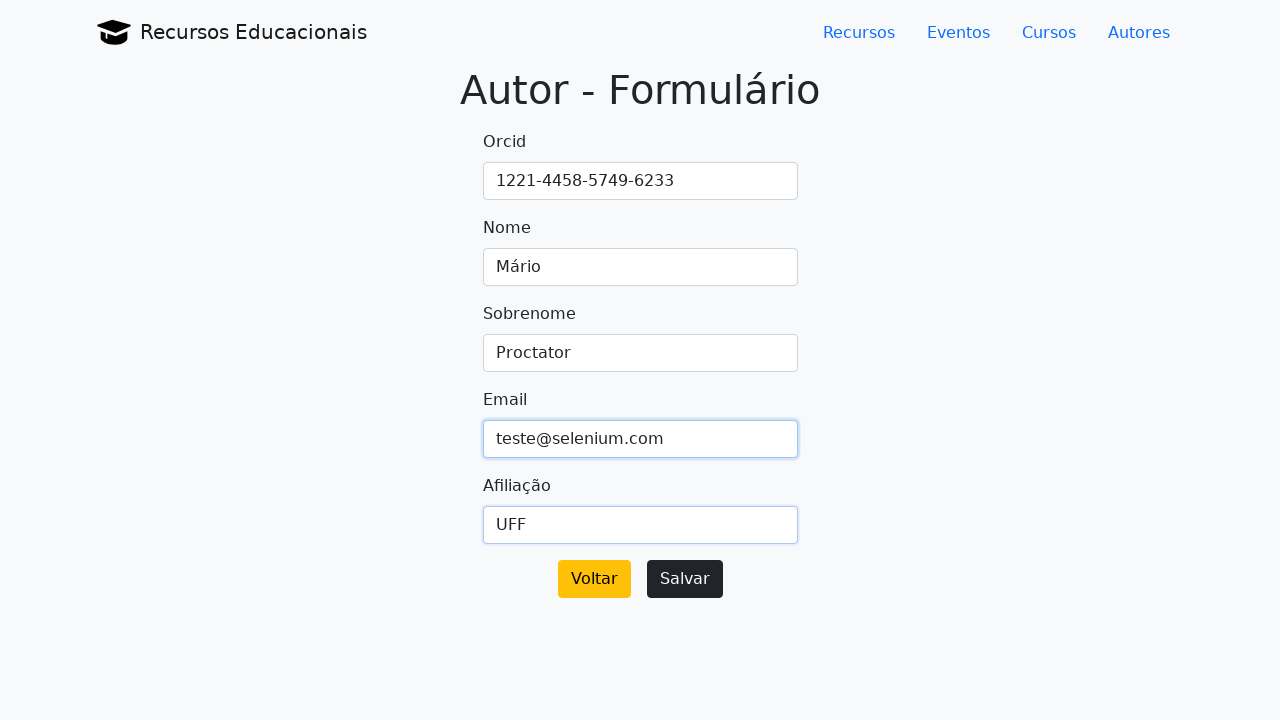

Clicked the save button to submit author registration at (684, 579) on xpath=/html/body/app-root/app-autor-add/div/div[2]/div/form/div[6]/button[2]
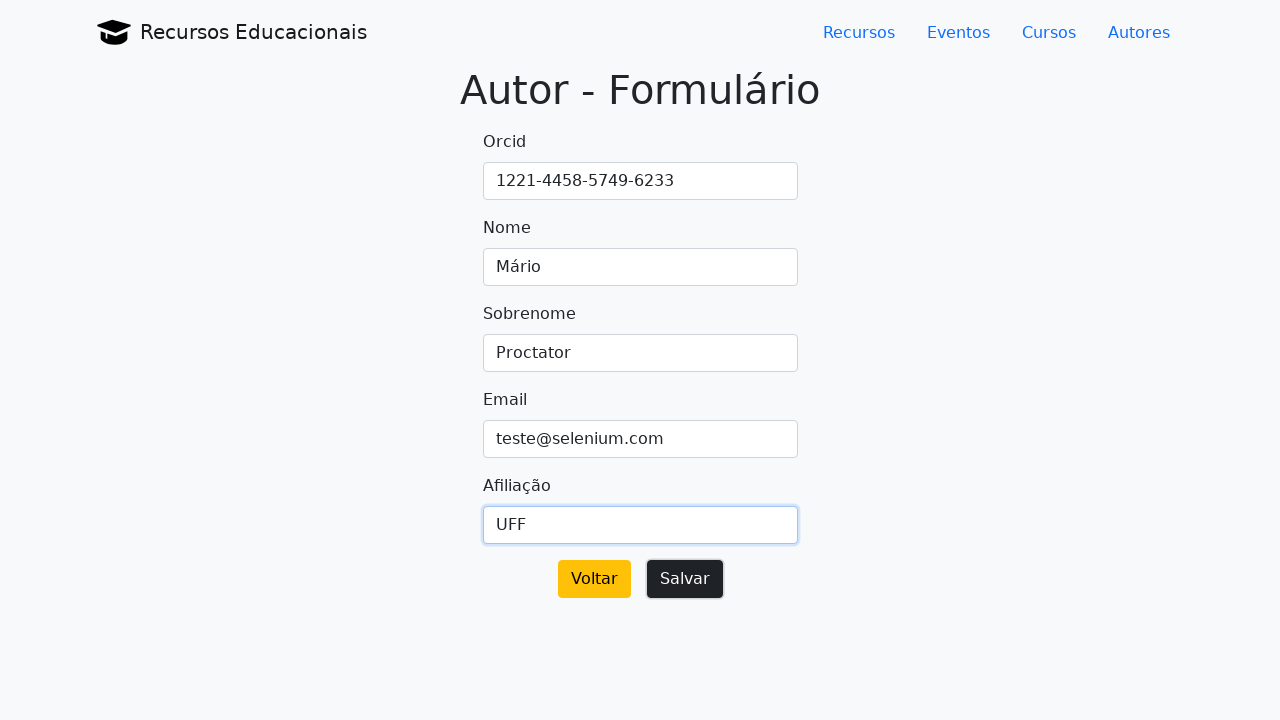

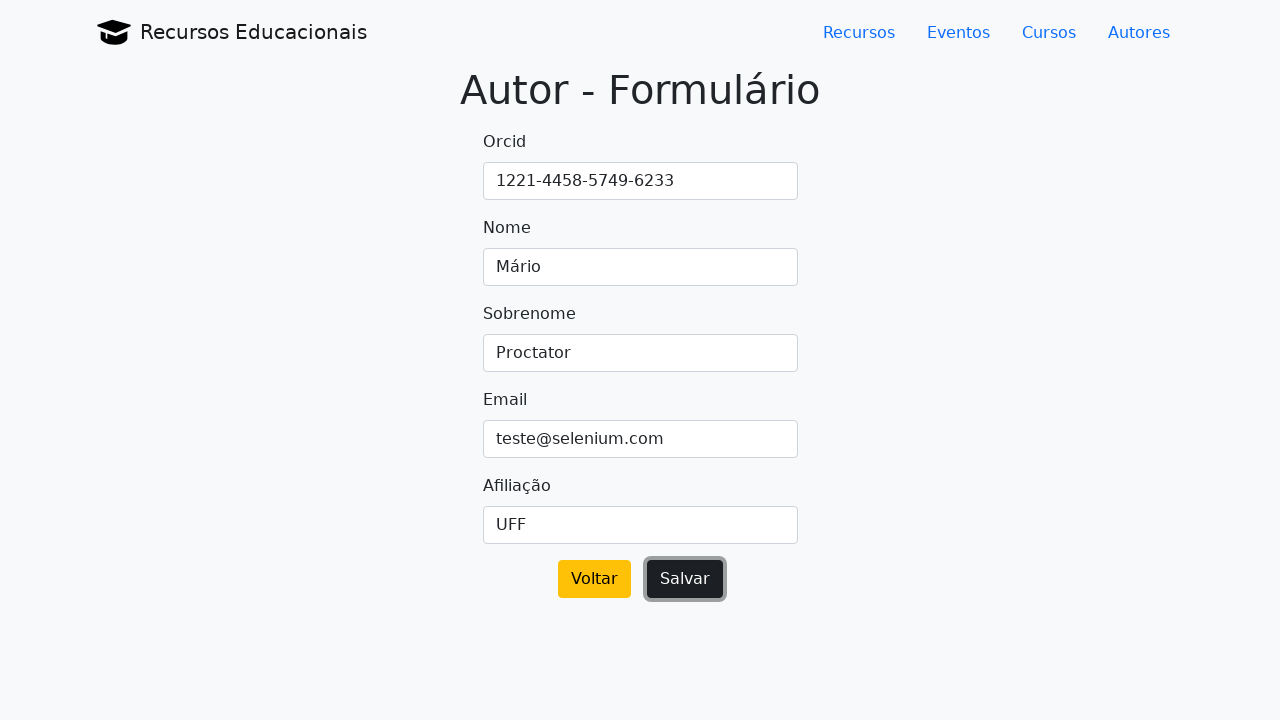